Tests login form validation by submitting with an empty username field, verifying the appropriate error message is displayed.

Starting URL: https://www.saucedemo.com/

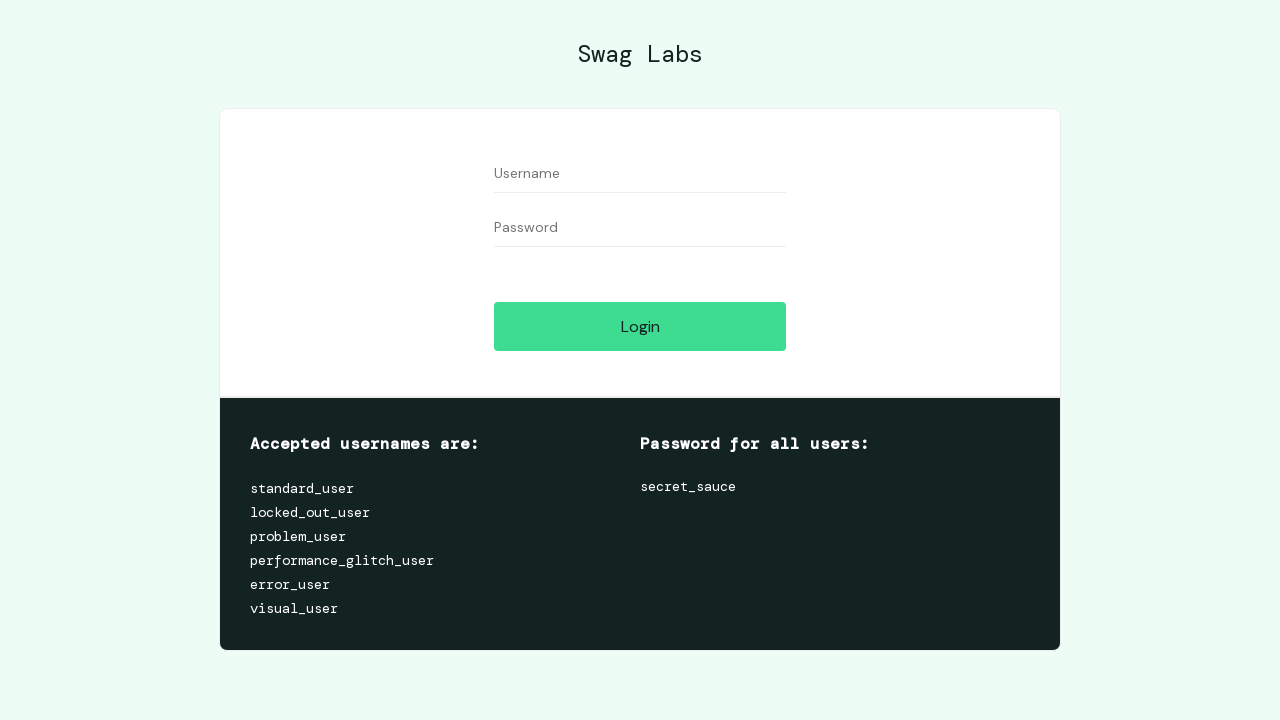

Navigated to Sauce Demo login page
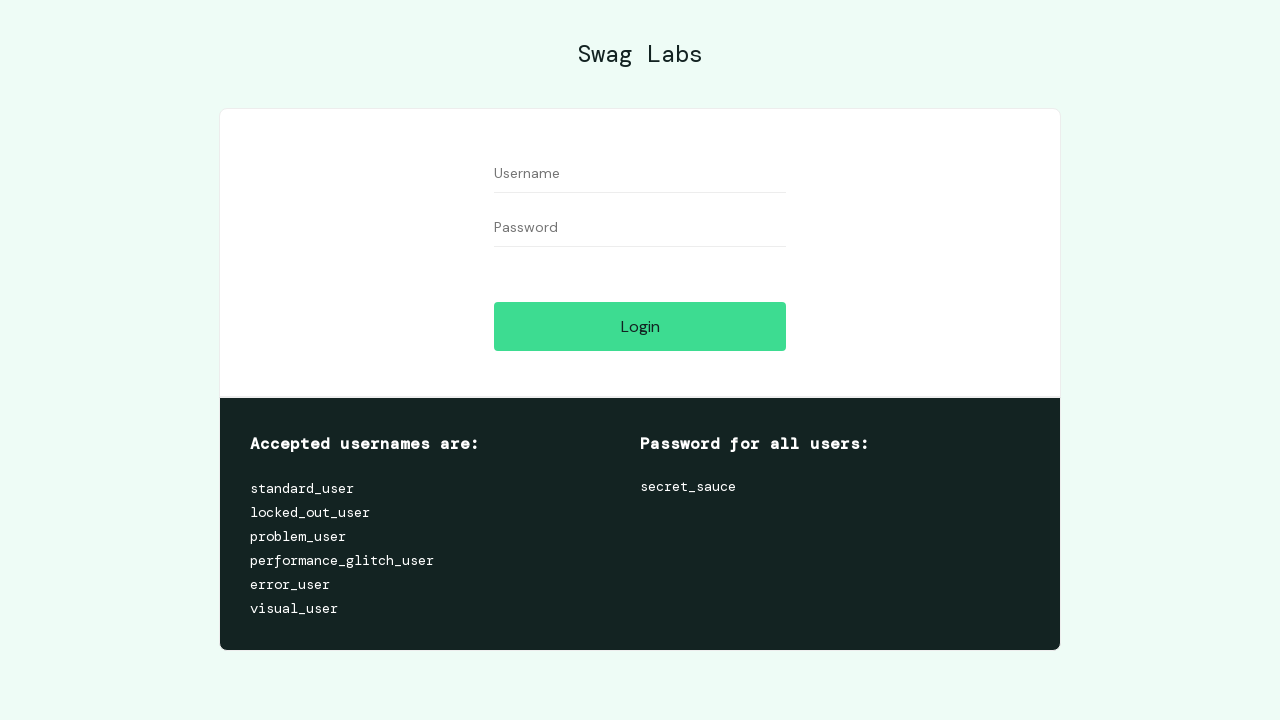

Left username field empty on #user-name
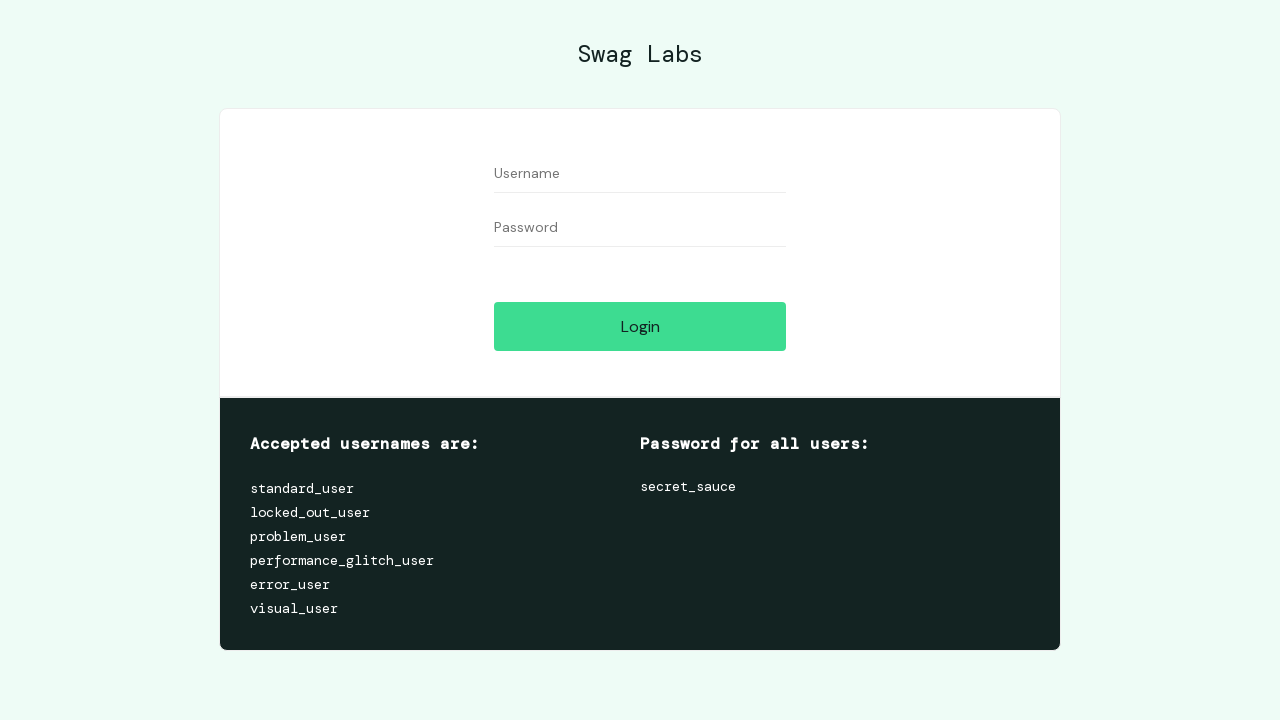

Clicked login button with empty username field at (640, 326) on #login-button
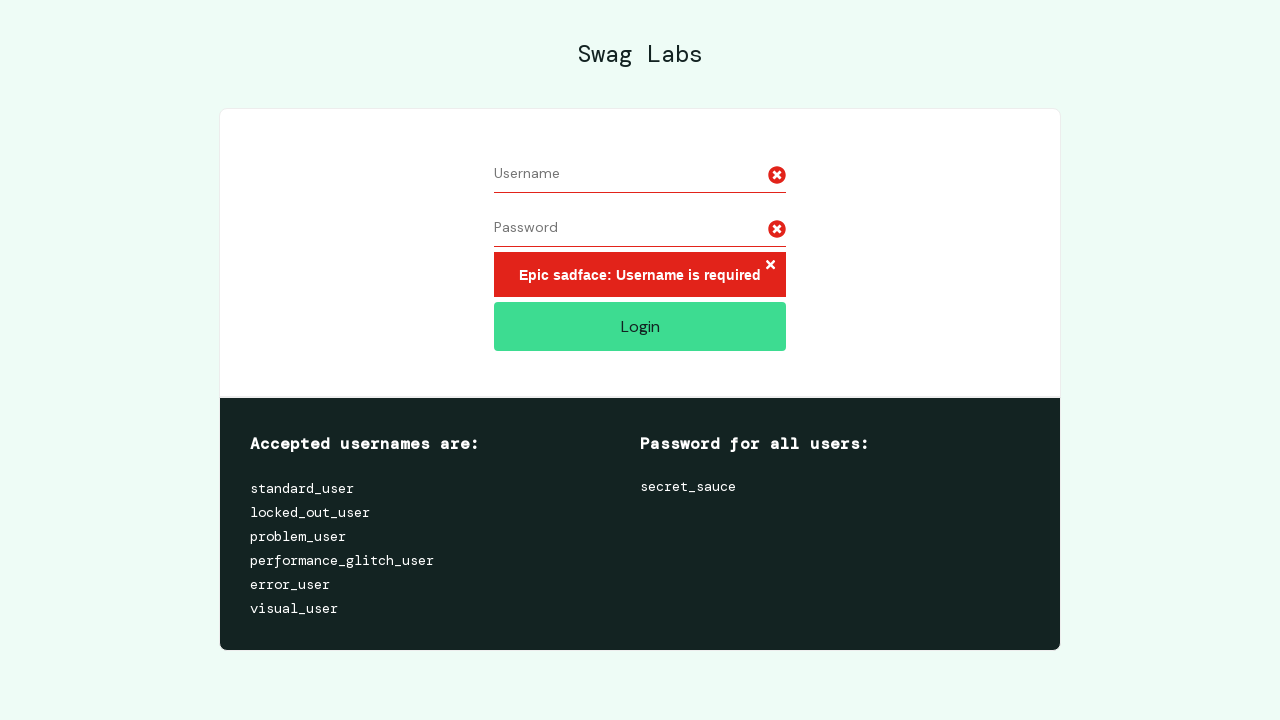

Retrieved error message from page
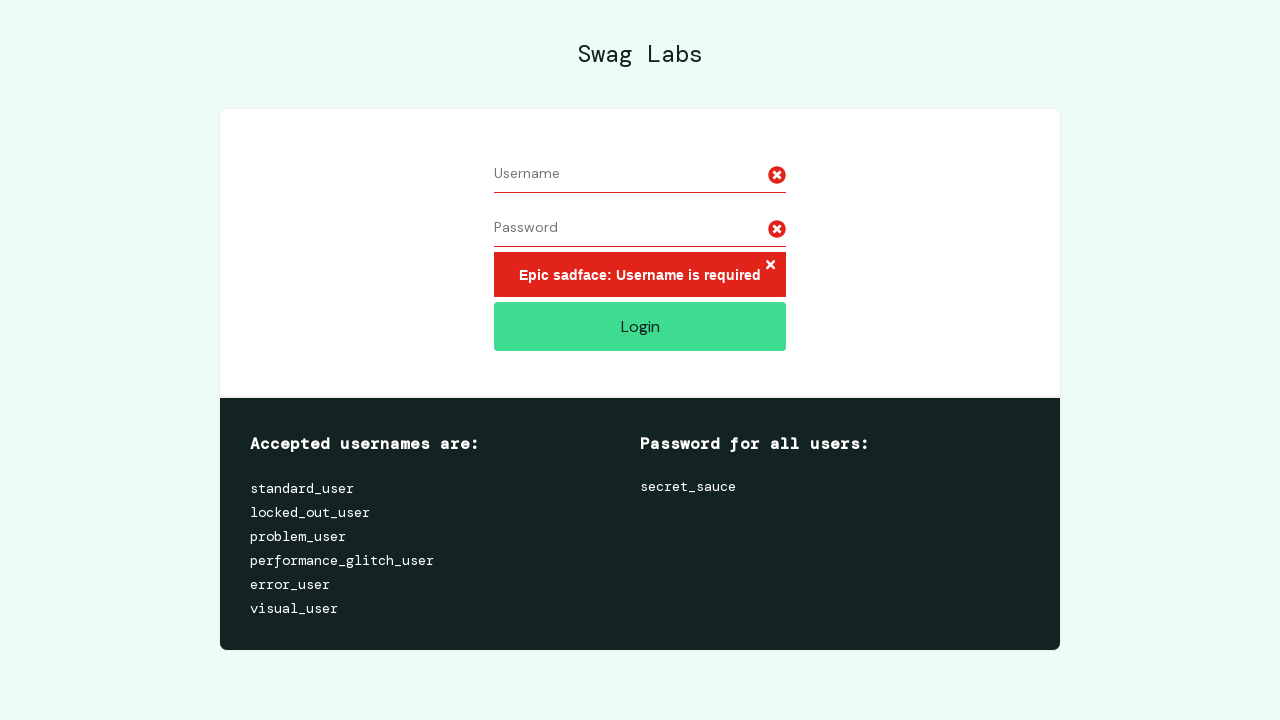

Verified error message: 'Epic sadface: Username is required'
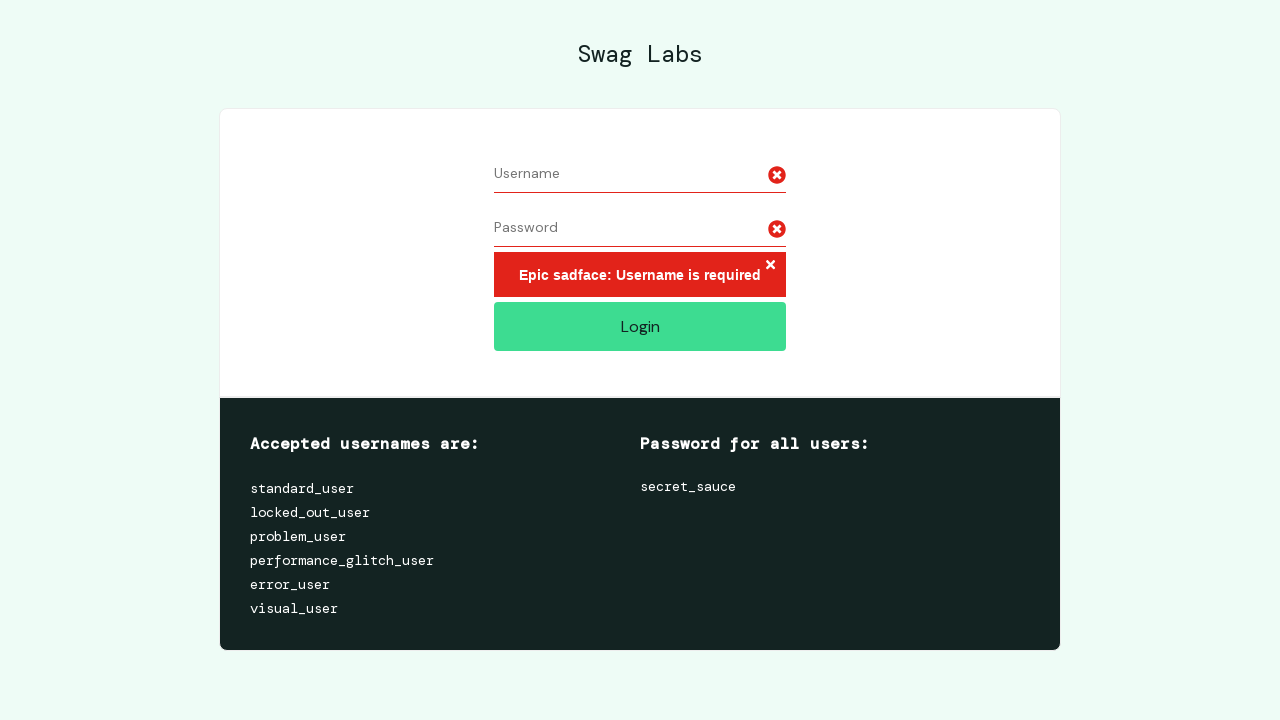

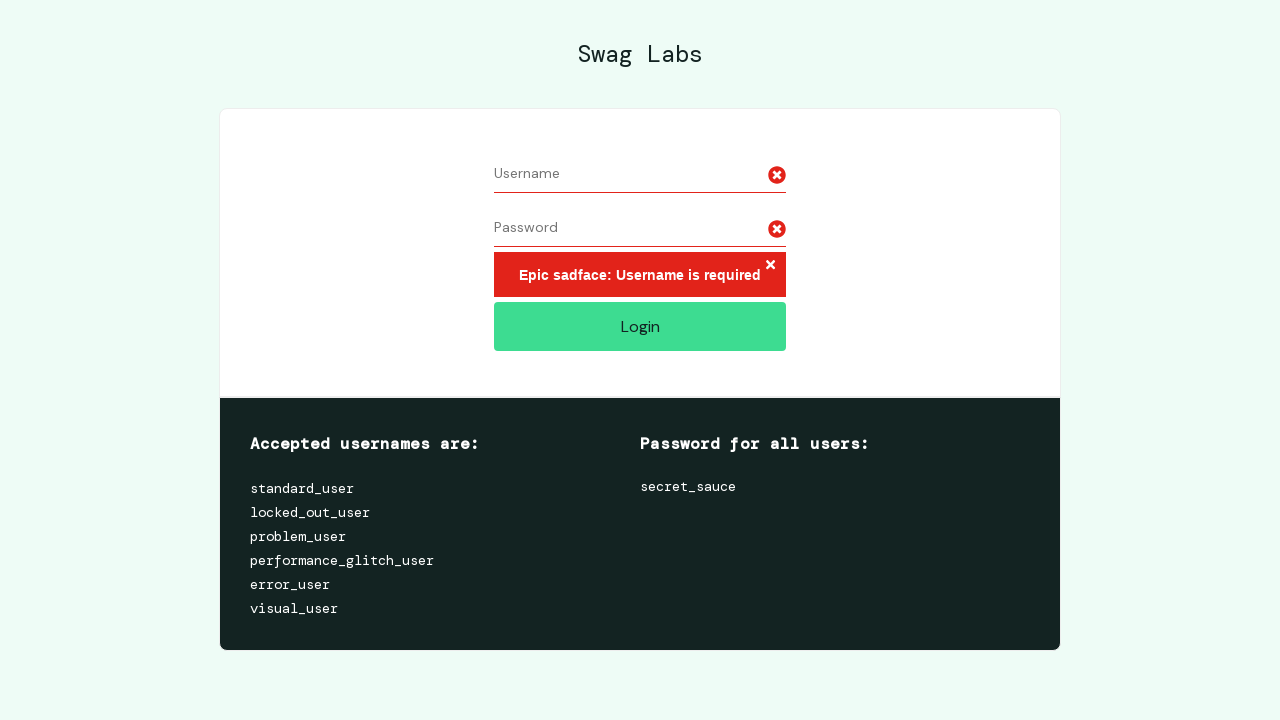